Tests modal/popup interaction by waiting for an entry advertisement modal to appear and then clicking the close button to dismiss it.

Starting URL: http://the-internet.herokuapp.com/entry_ad

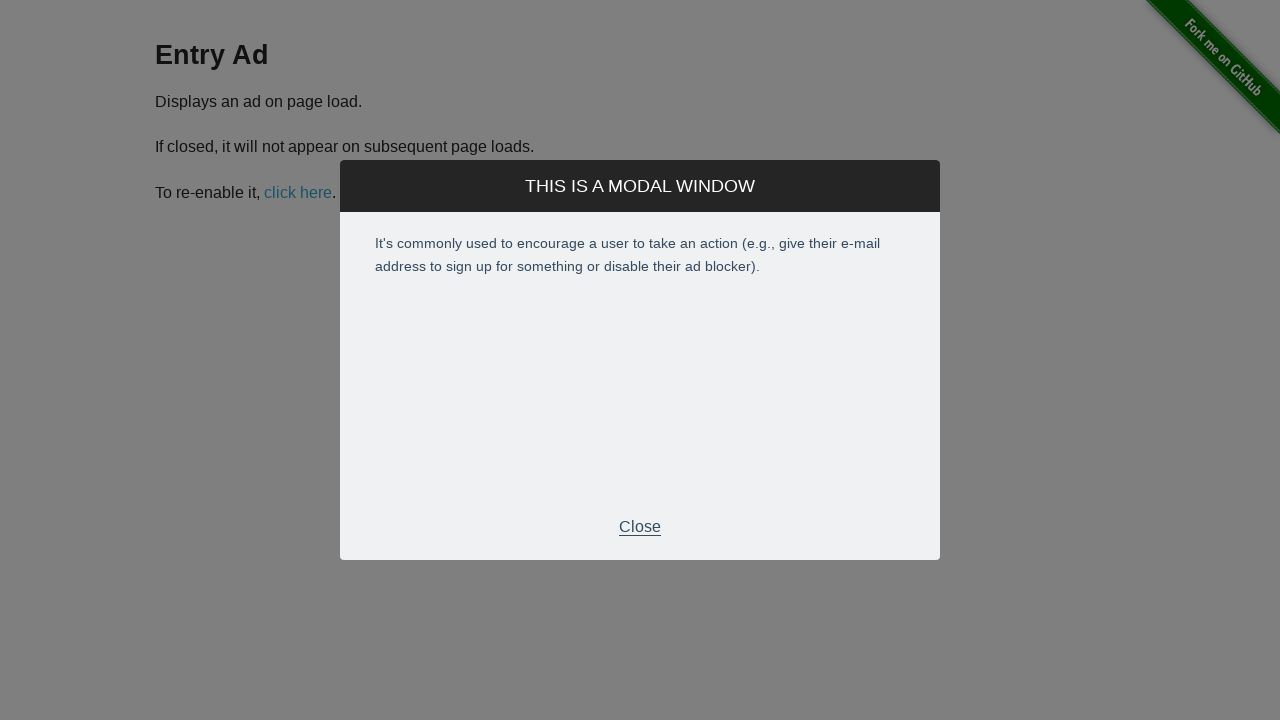

Entry advertisement modal appeared and became visible
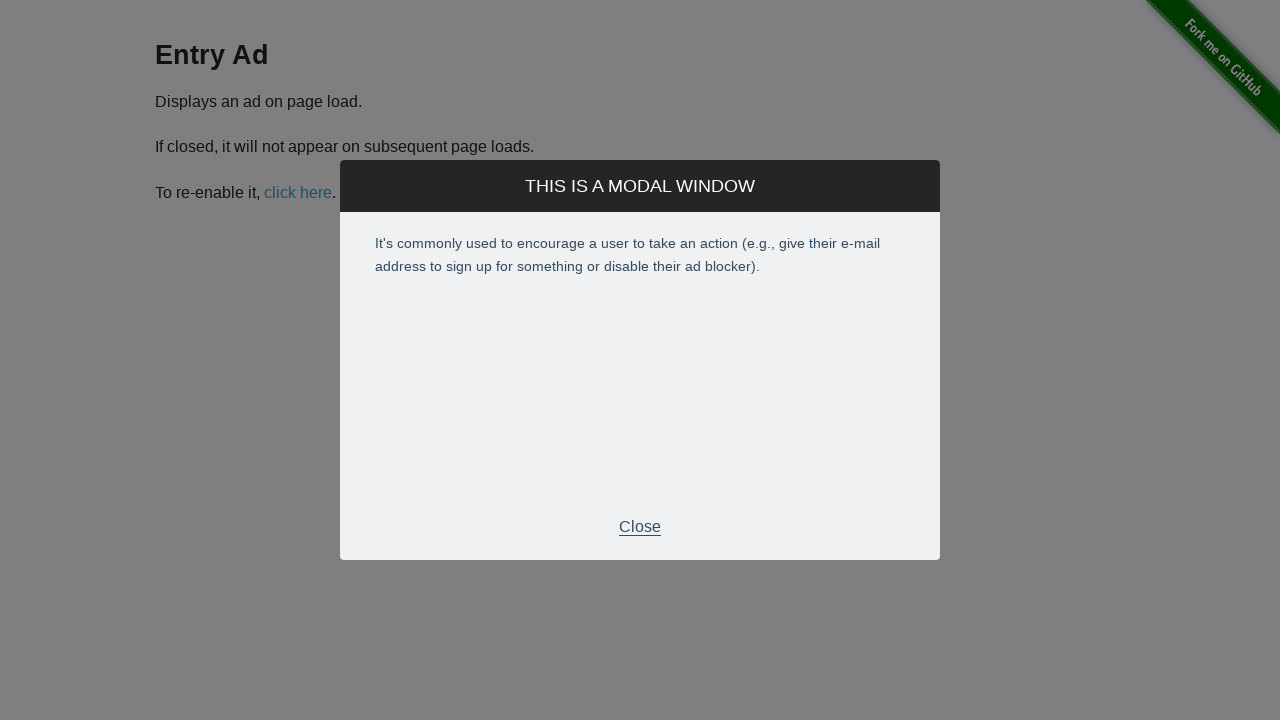

Clicked the close button in modal footer to dismiss the modal at (640, 527) on .modal-footer
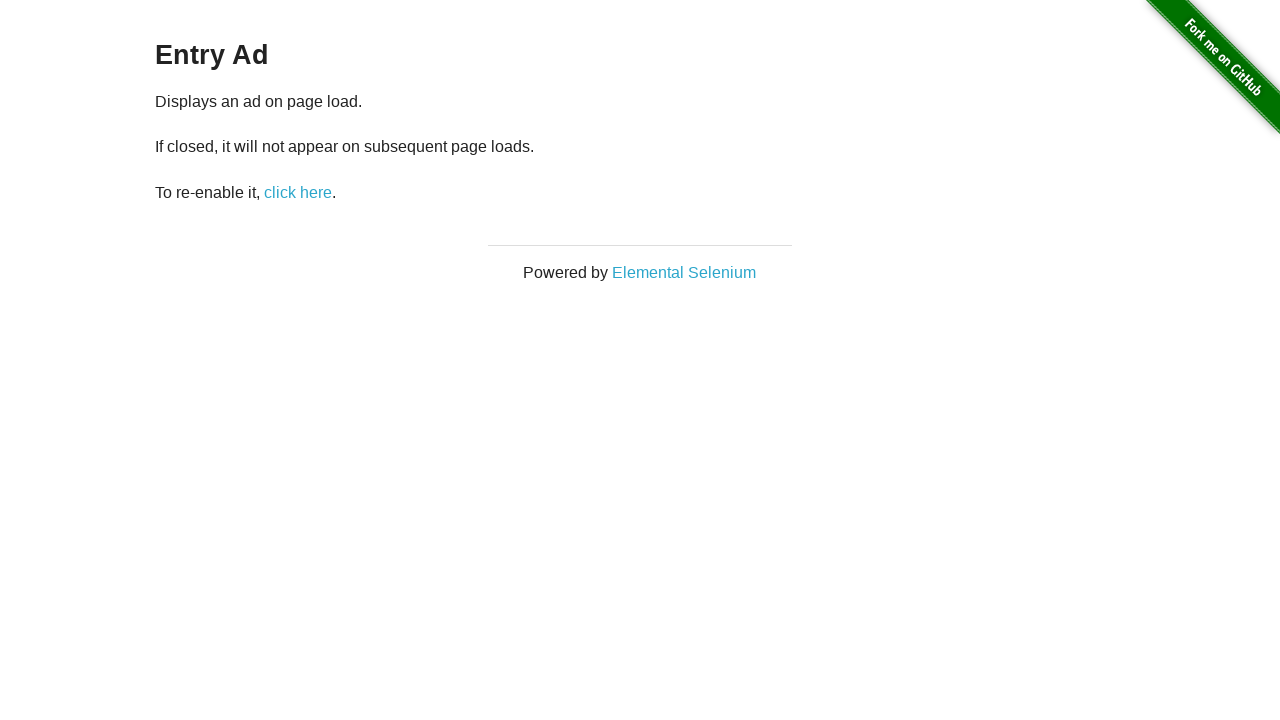

Modal successfully closed and hidden from view
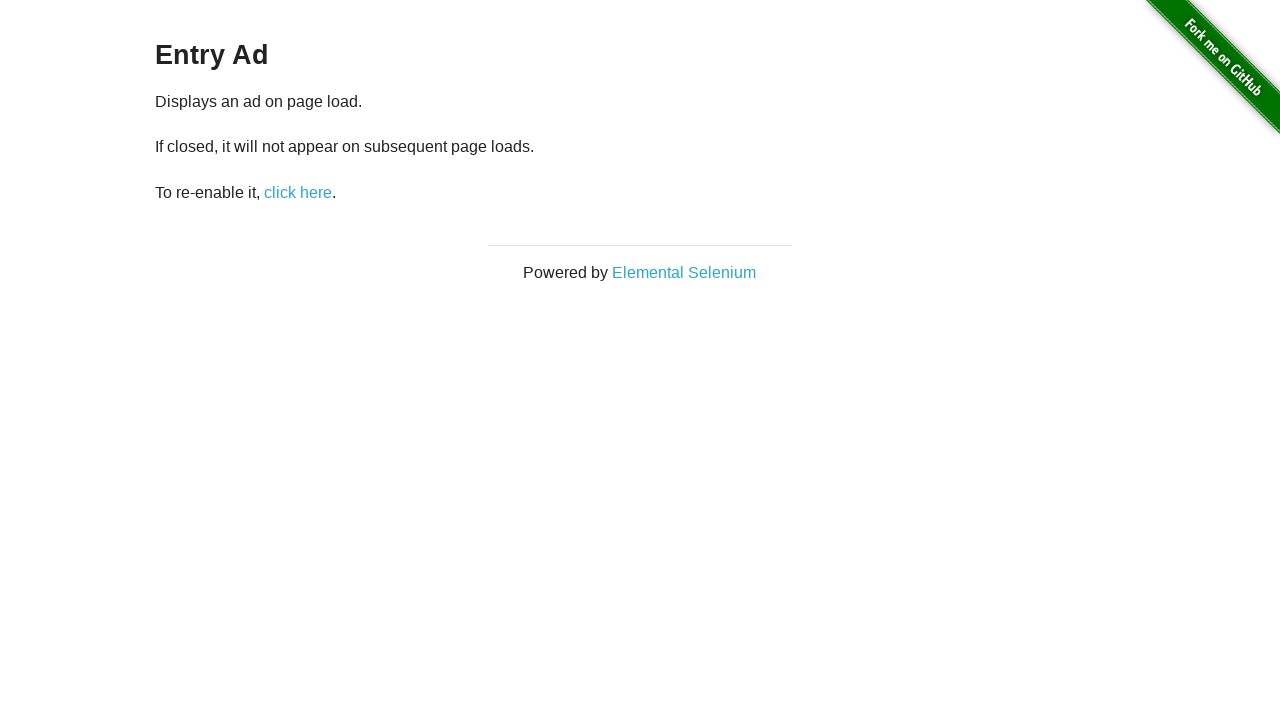

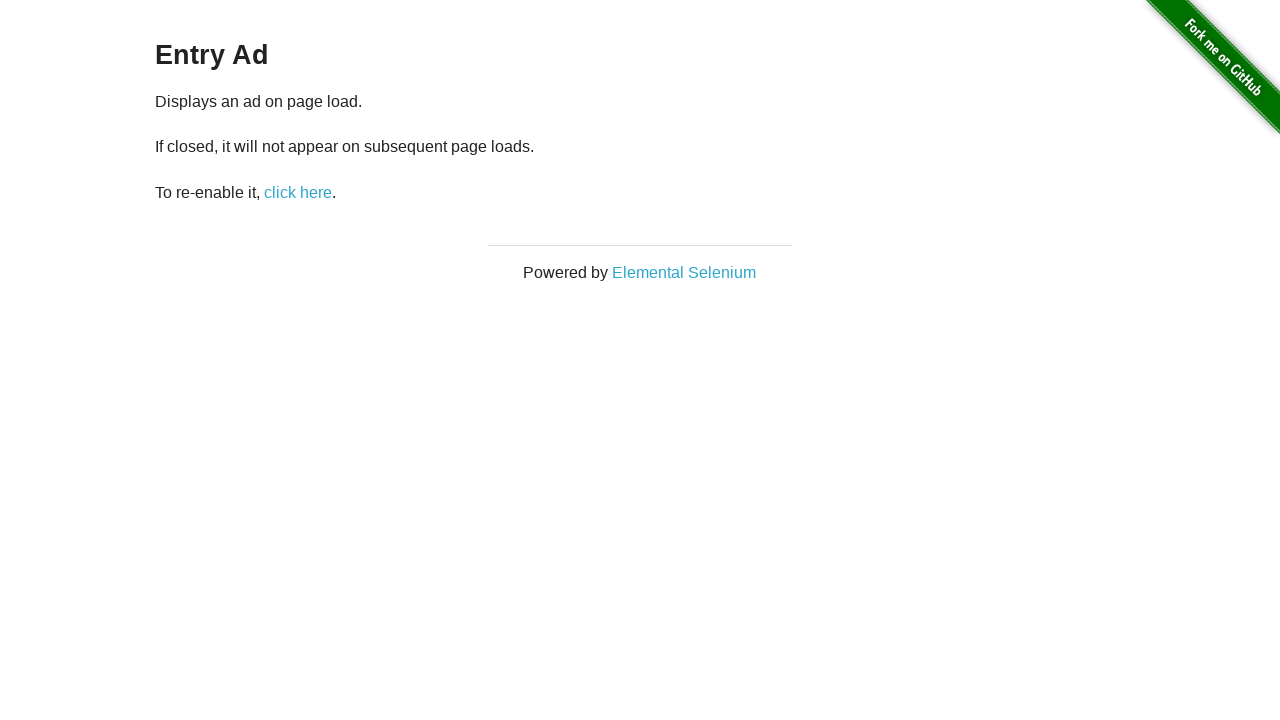